Navigates to a Semantic UI table documentation page and scrolls to a structured table element

Starting URL: https://semantic-ui.com/collections/table.html

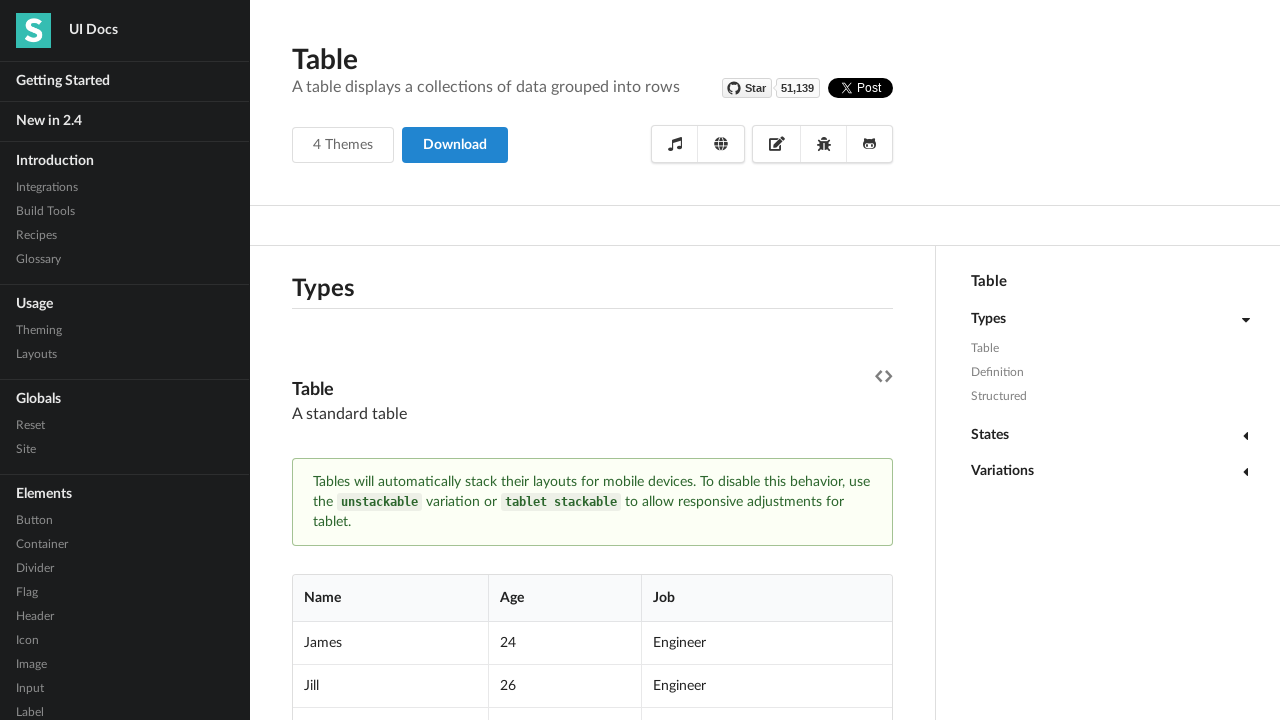

Scrolled to structured table element with 'Name' header
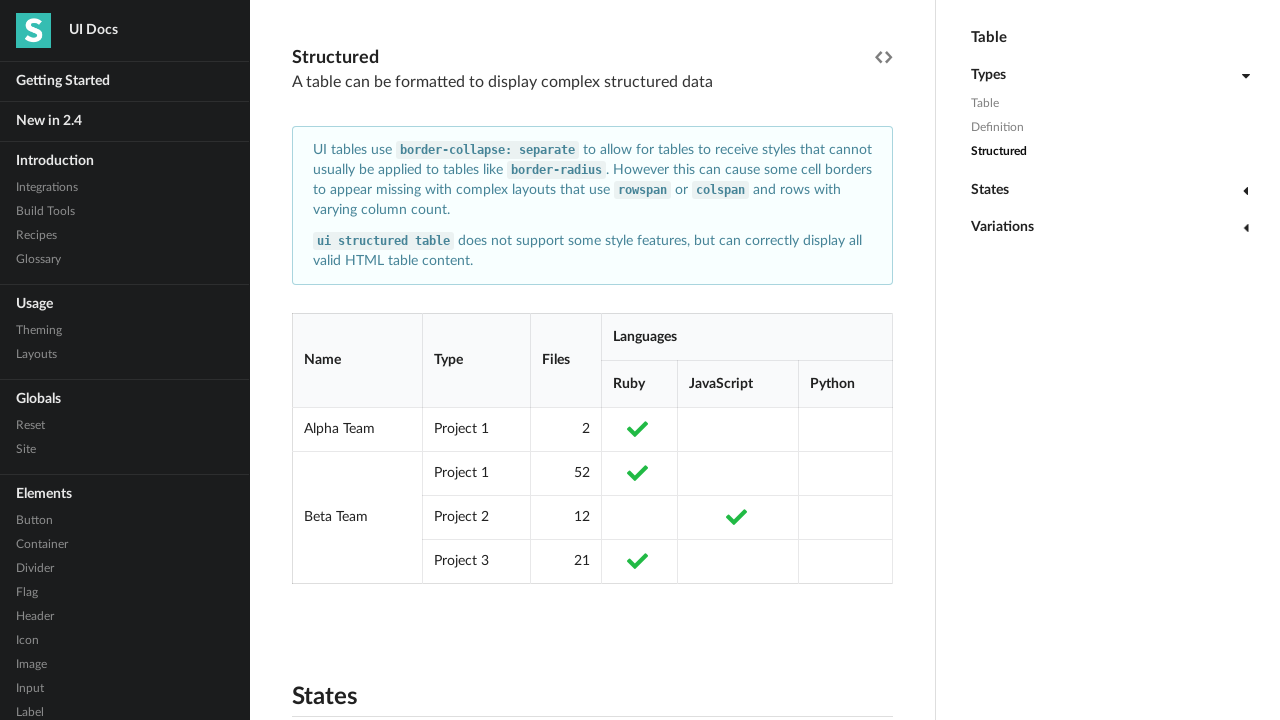

Verified table headers are present in structured table
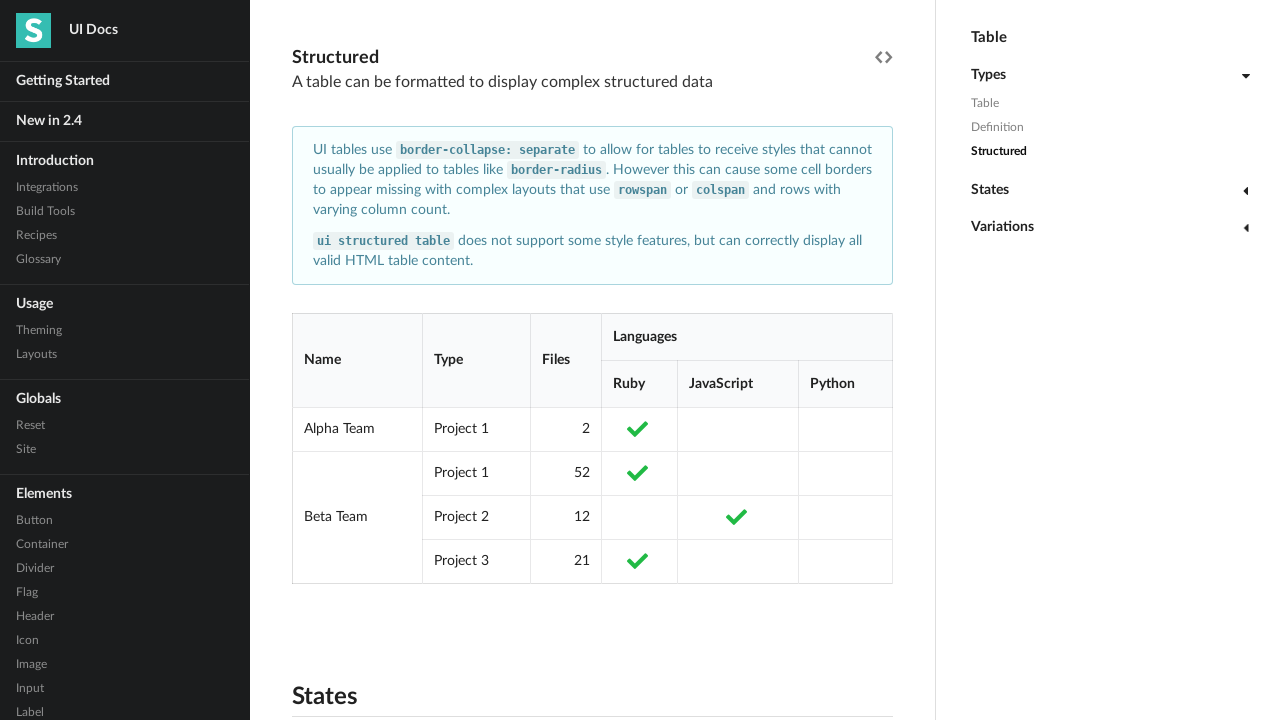

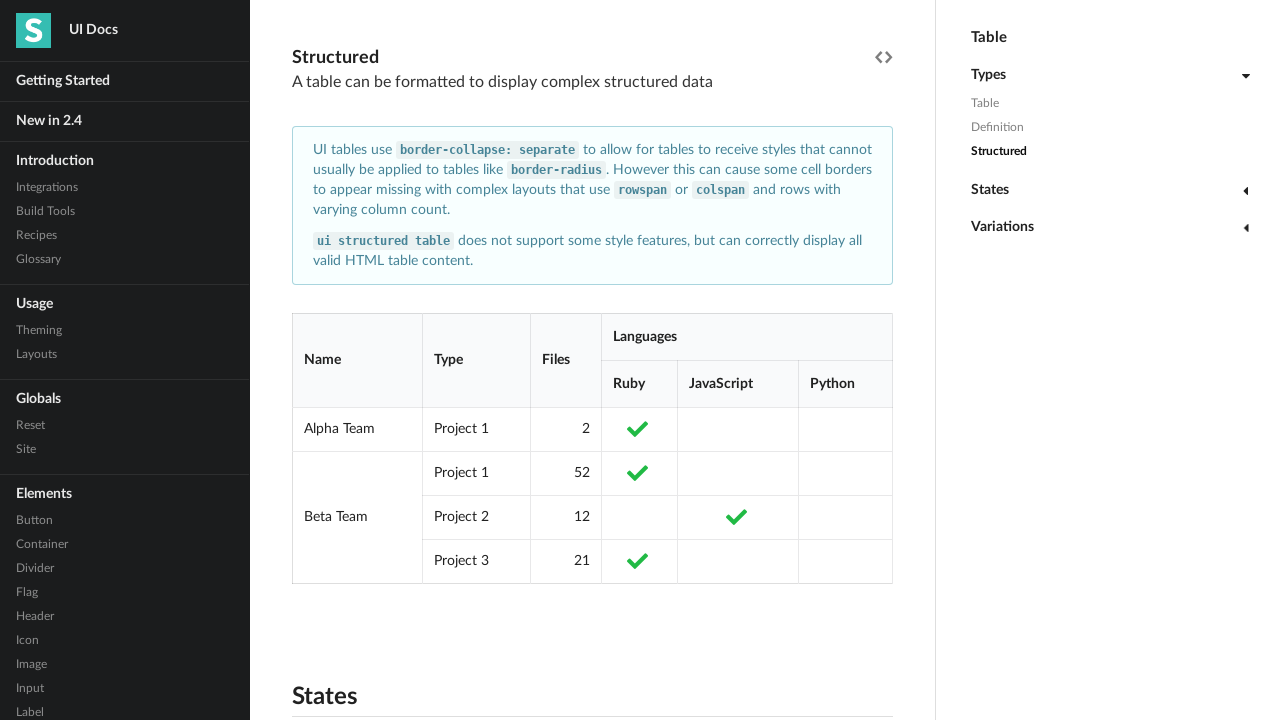